Navigates to WebdriverIO homepage and verifies the page title is correct

Starting URL: https://webdriver.io/

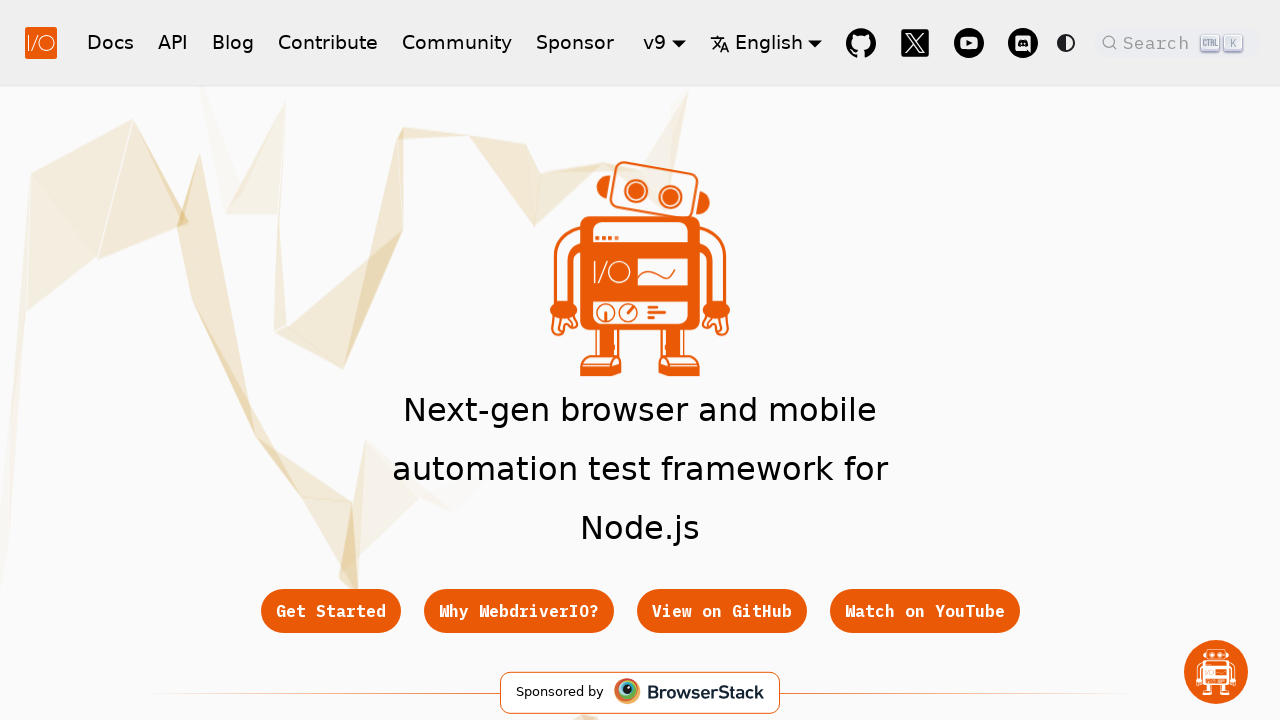

Waited for page DOM to load
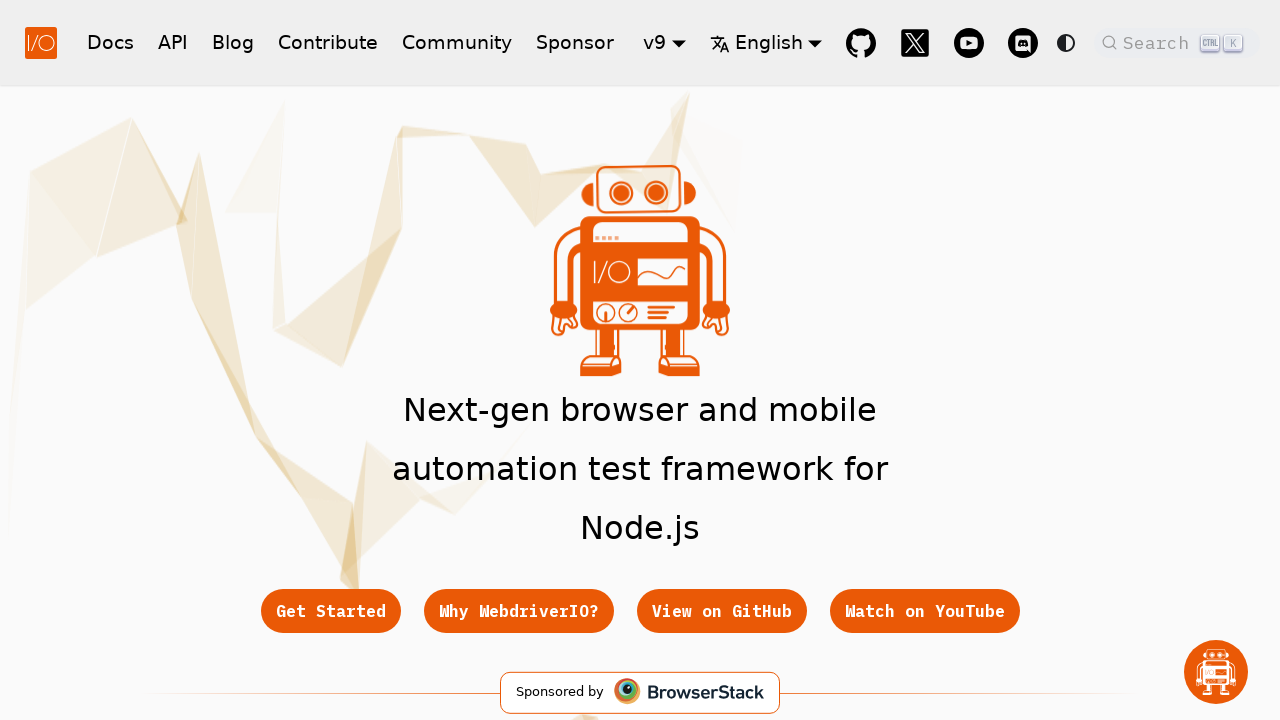

Verified page title contains 'WebdriverIO'
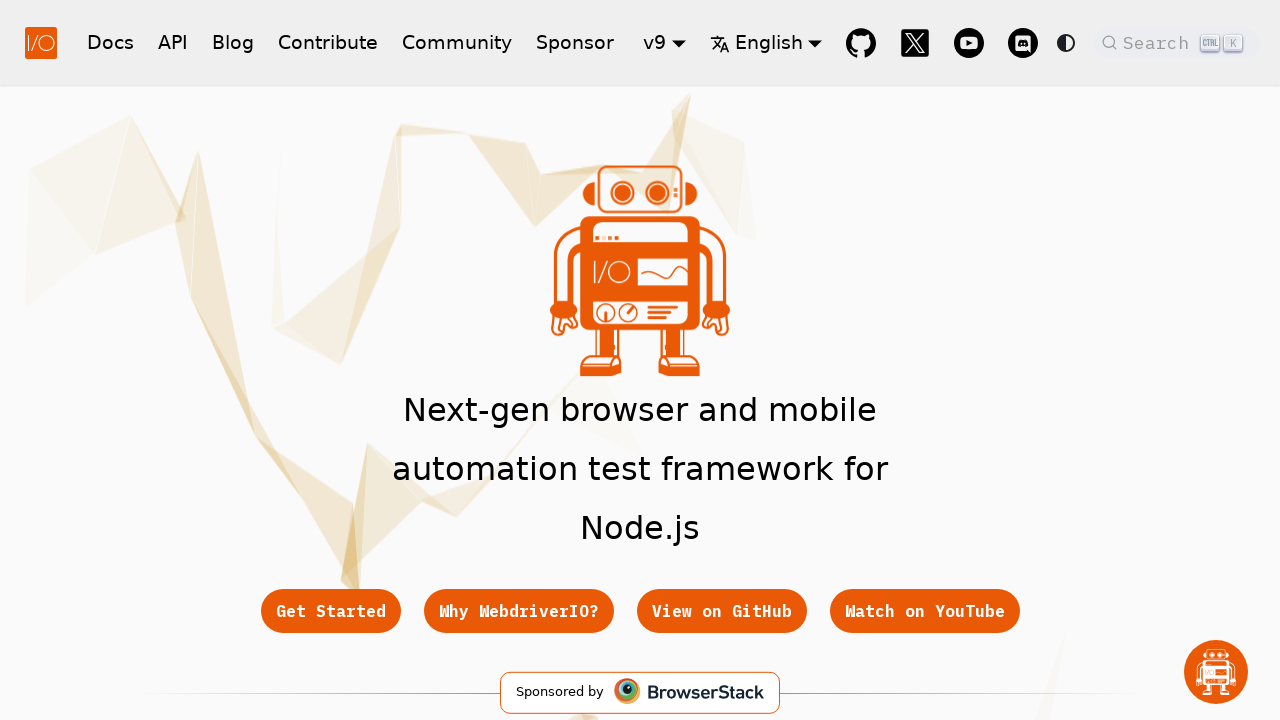

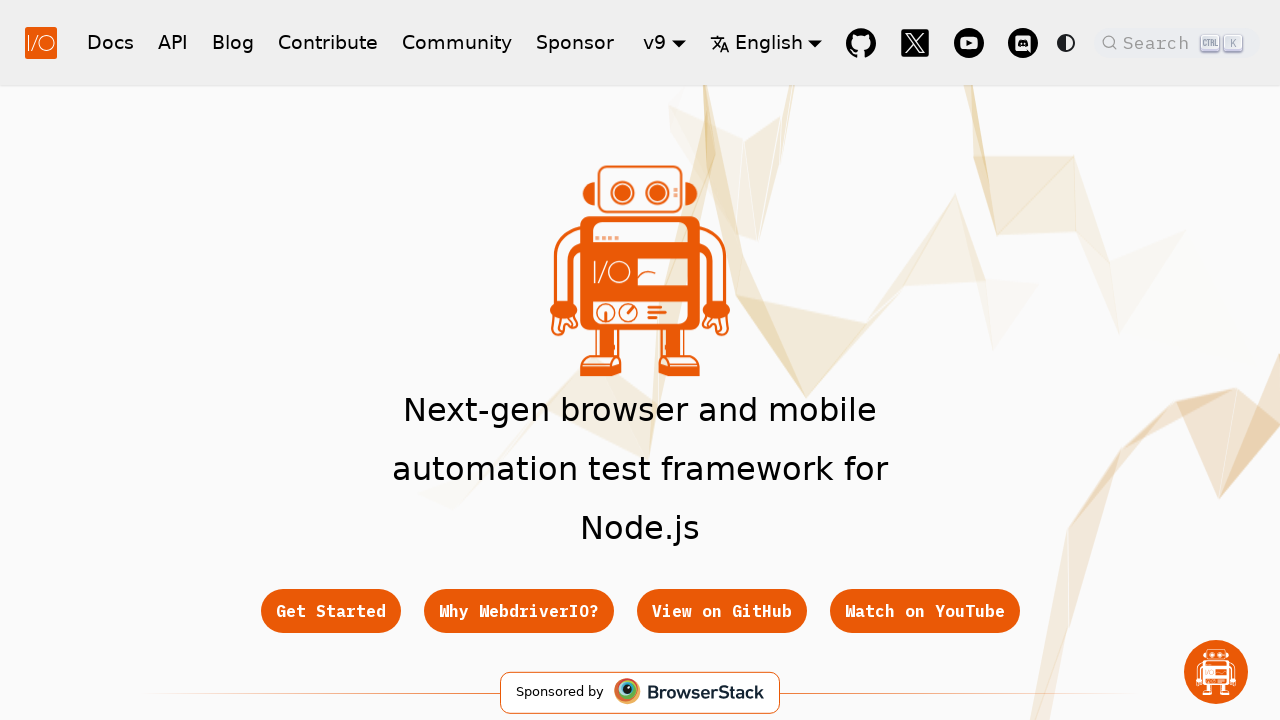